Tests the shopping cart functionality by searching for products containing "ber", adding all matching items to cart, proceeding to checkout, applying a promo code, and verifying the discount is applied correctly.

Starting URL: https://rahulshettyacademy.com/seleniumPractise/

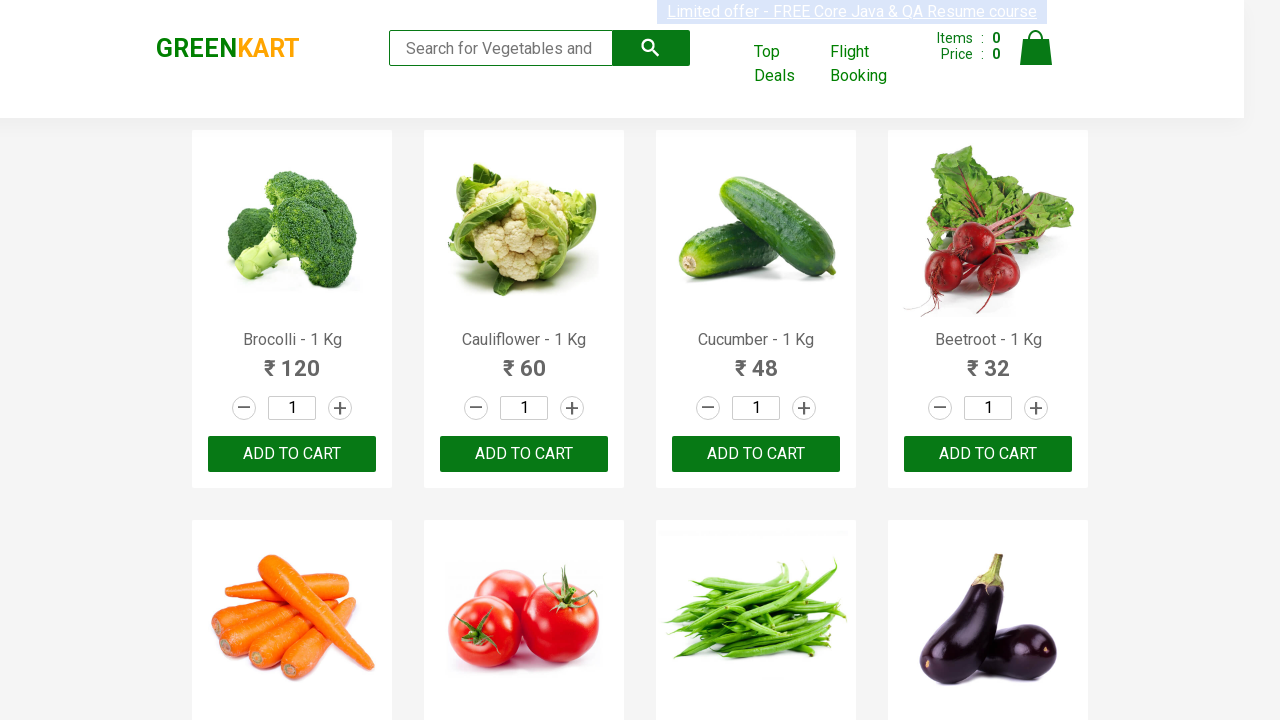

Filled search field with 'ber' on input.search-keyword
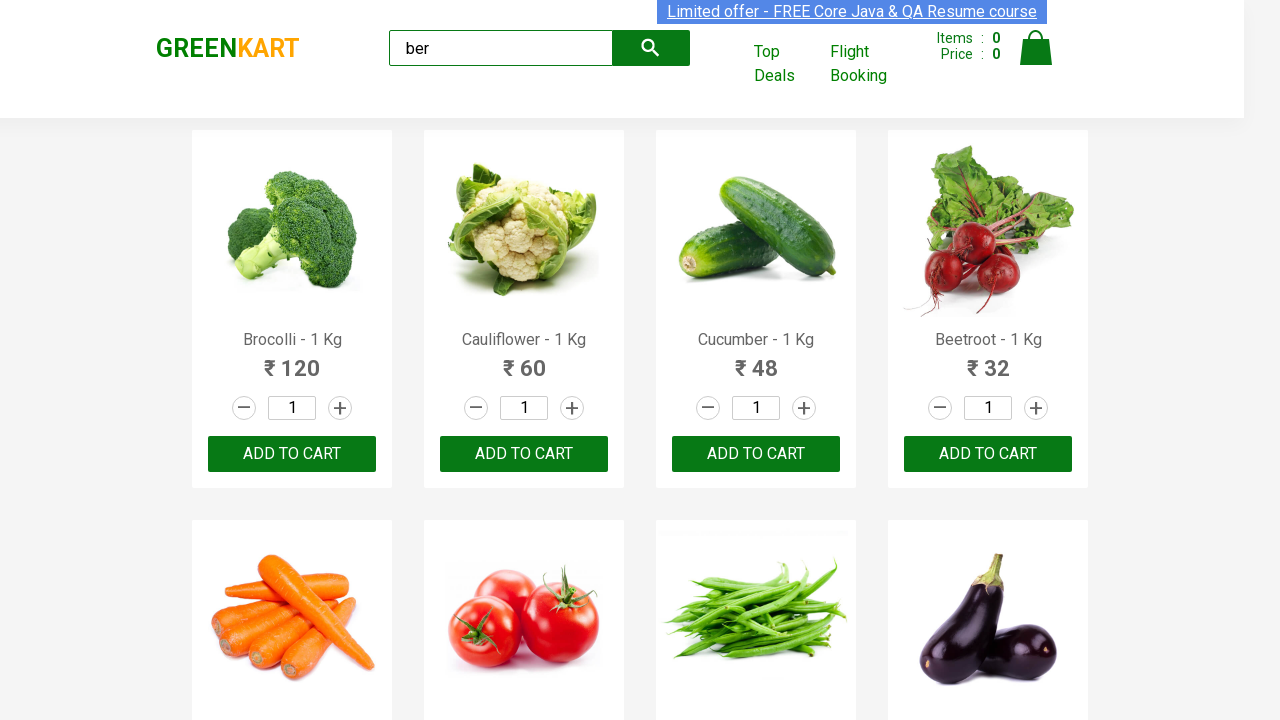

Waited for search results to filter
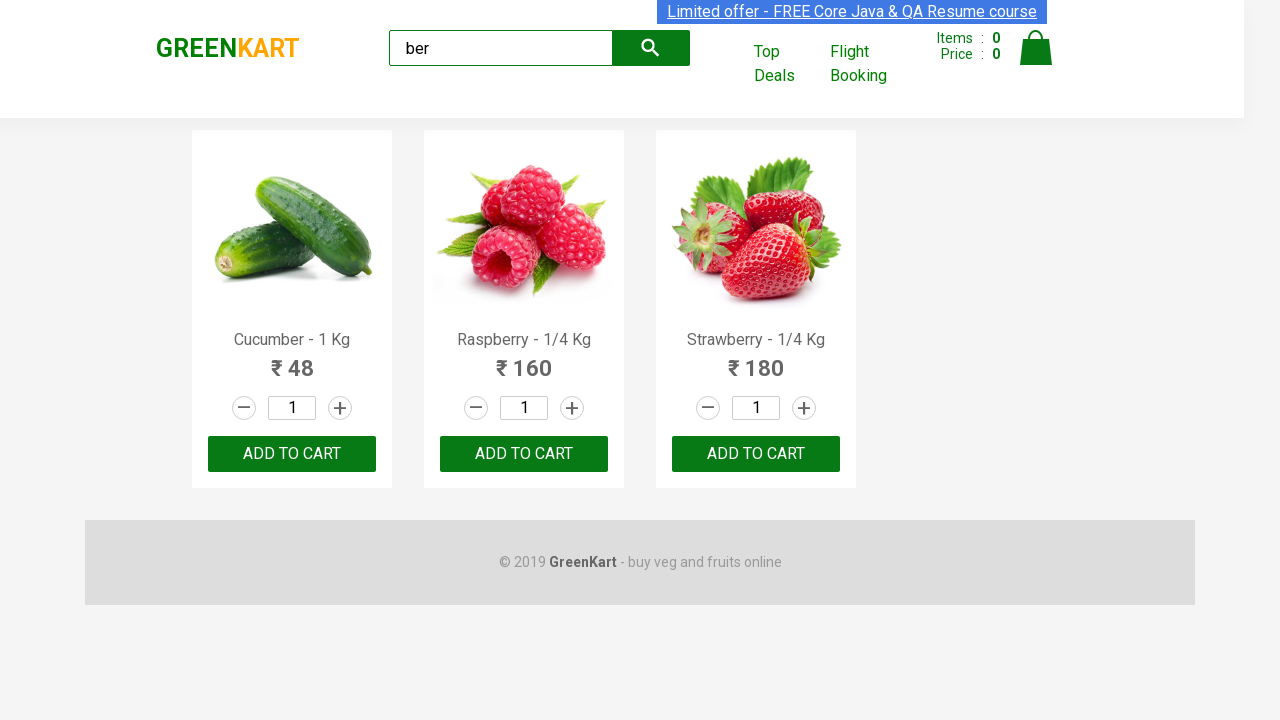

Located all 'Add to Cart' buttons
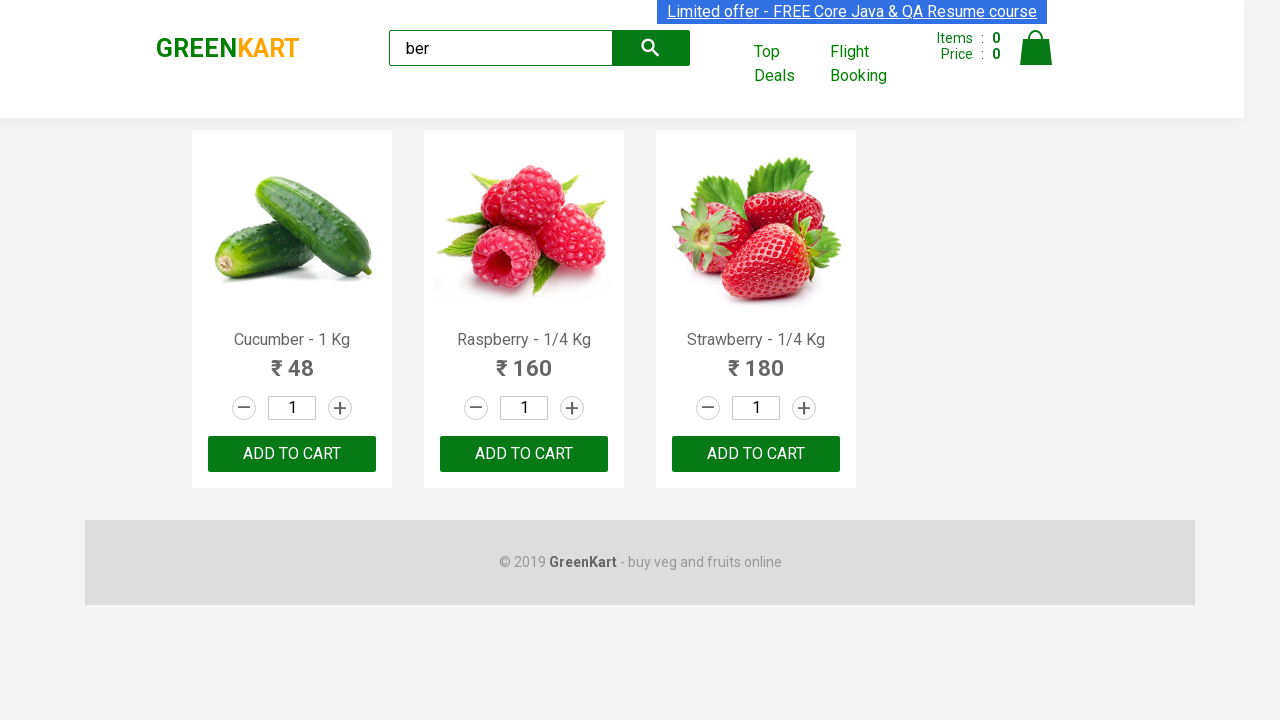

Found 3 products containing 'ber'
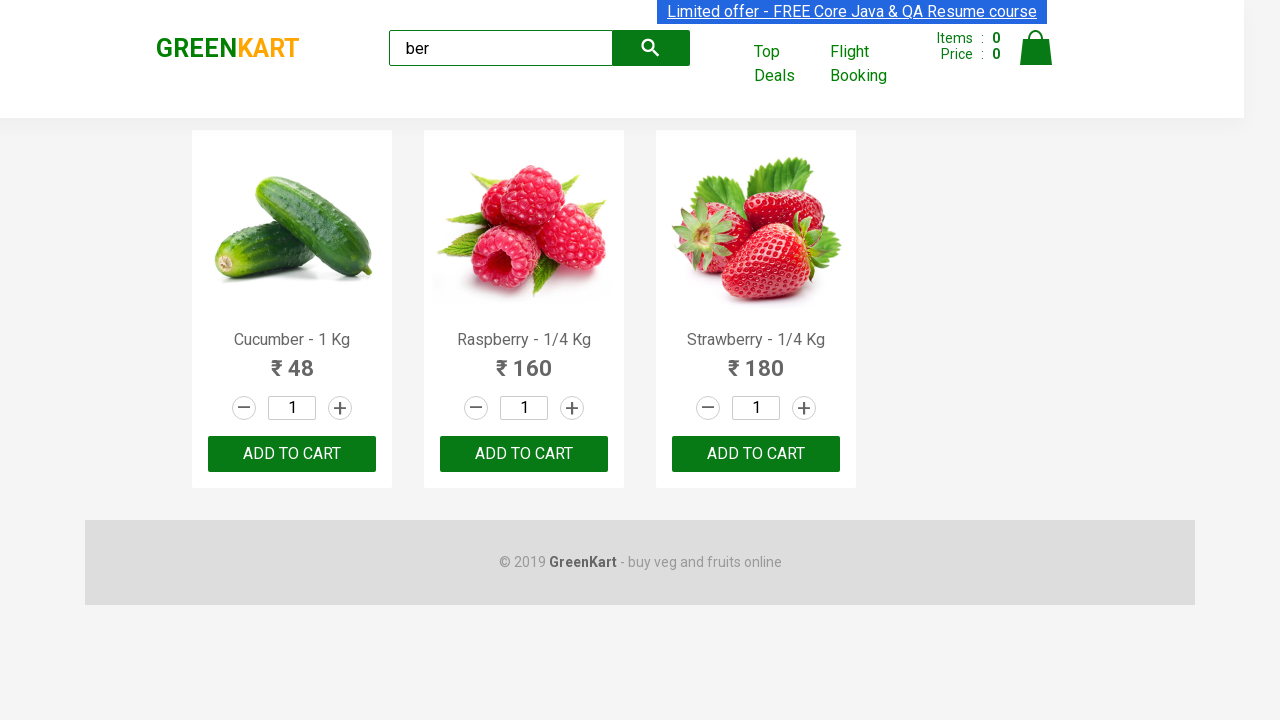

Clicked 'Add to Cart' button for product 1 at (292, 454) on xpath=//div[@class='product-action']/button >> nth=0
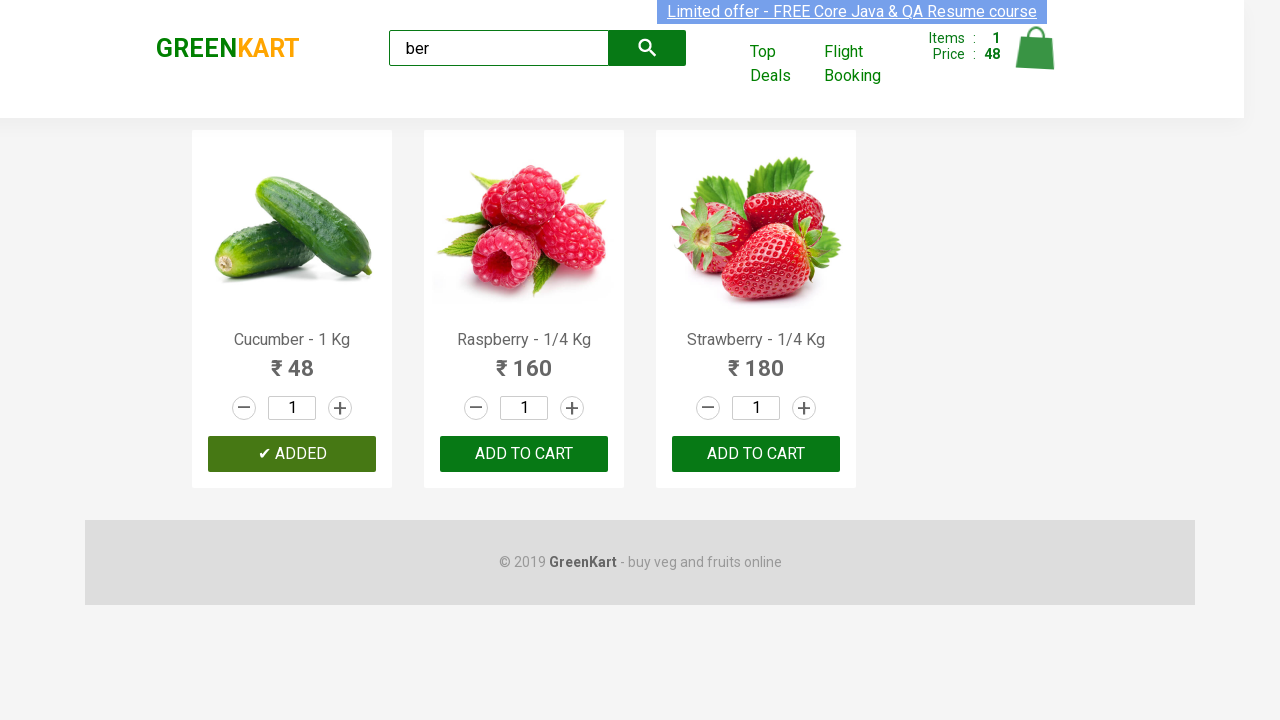

Waited for cart to update after adding product 1
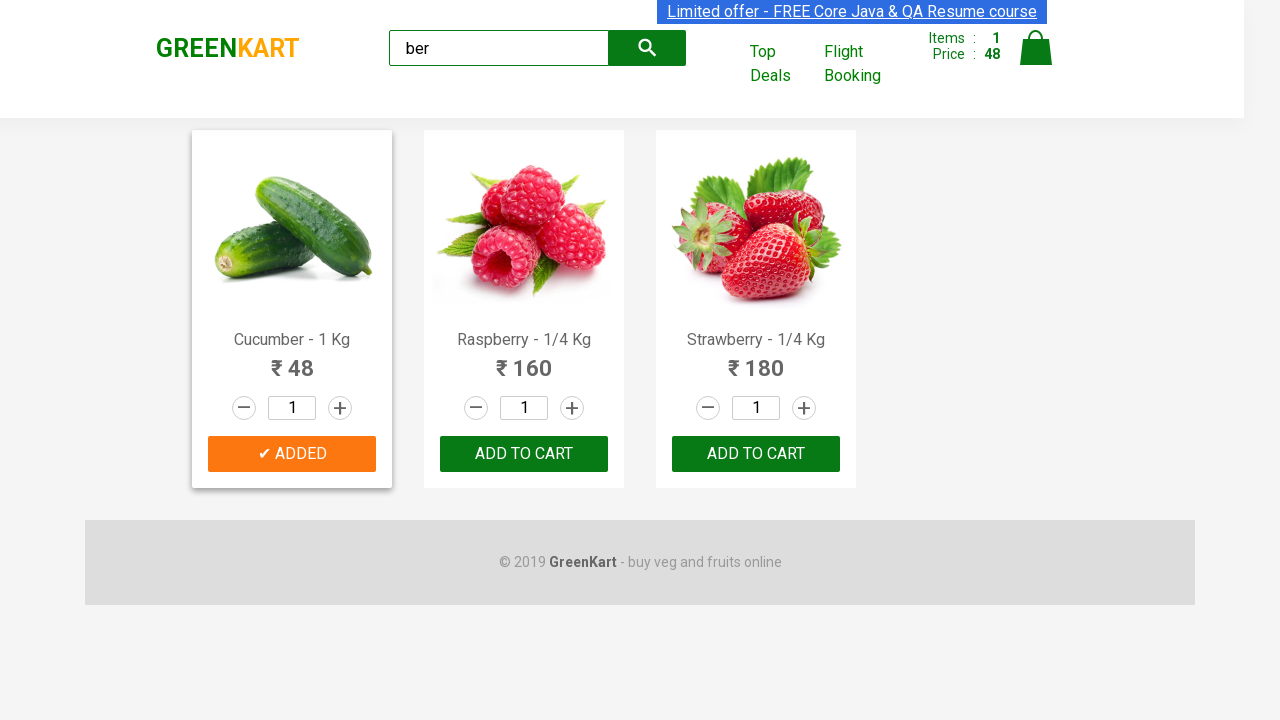

Clicked 'Add to Cart' button for product 2 at (524, 454) on xpath=//div[@class='product-action']/button >> nth=1
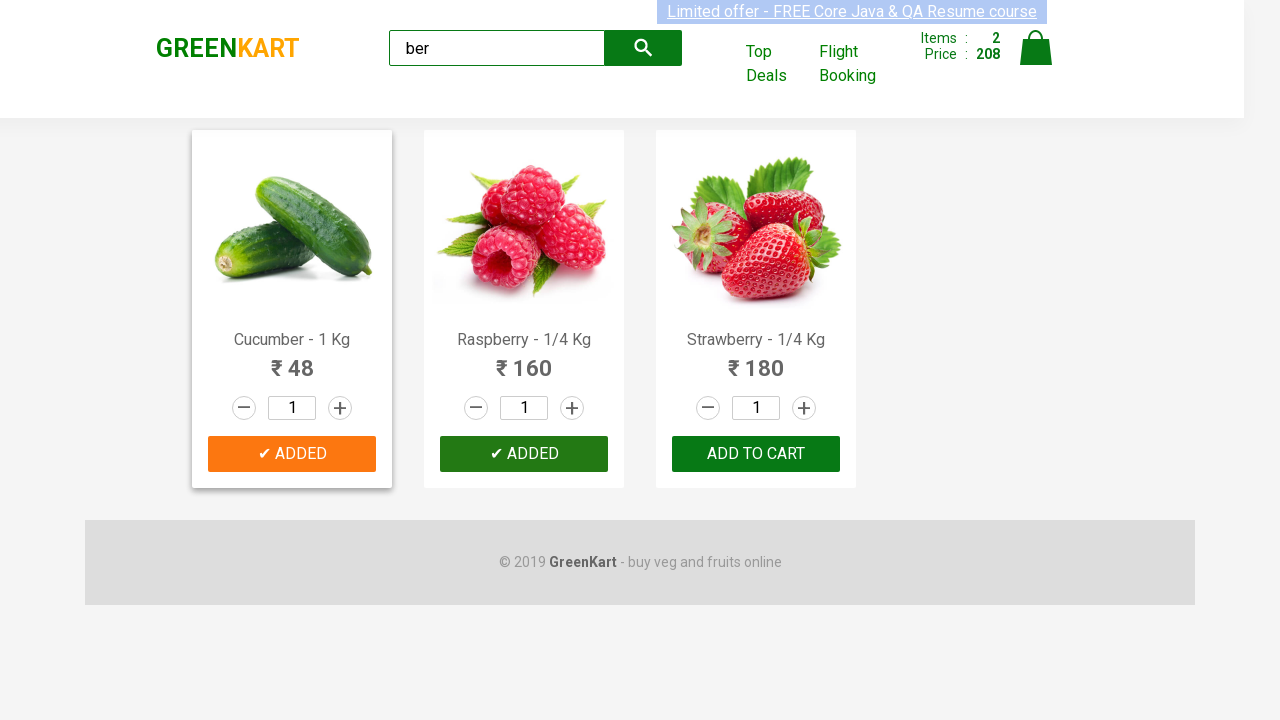

Waited for cart to update after adding product 2
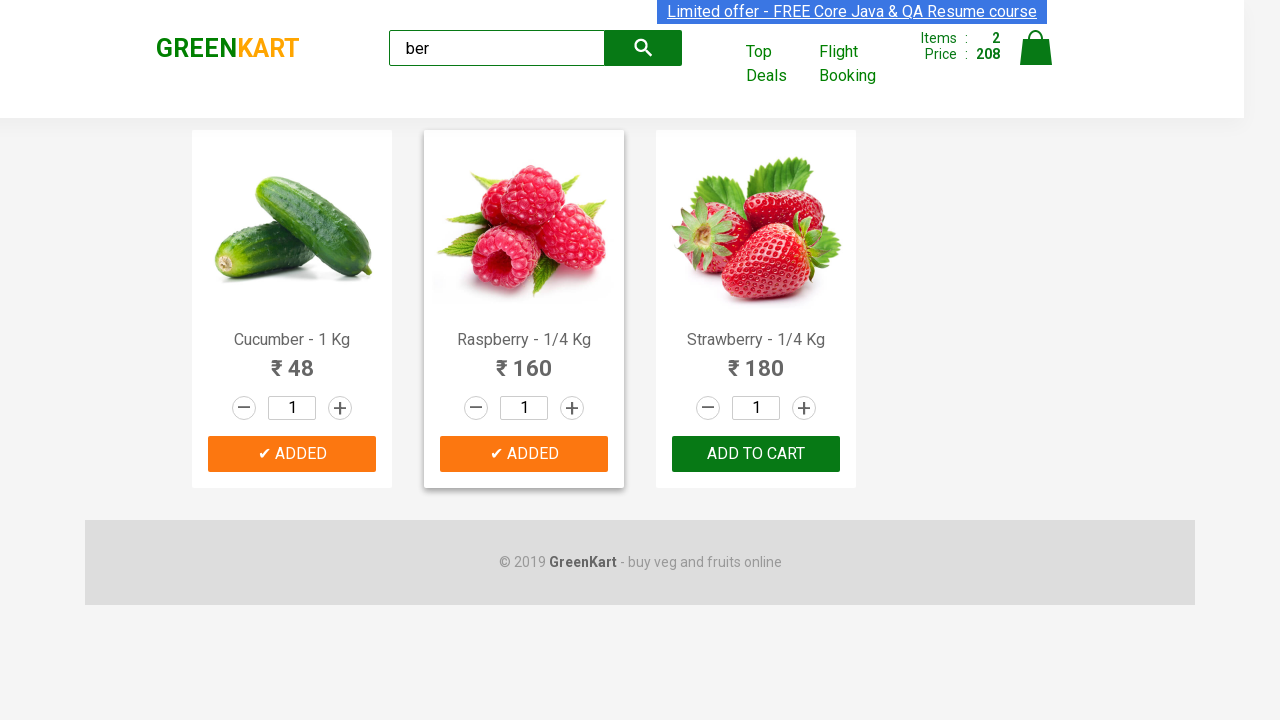

Clicked 'Add to Cart' button for product 3 at (756, 454) on xpath=//div[@class='product-action']/button >> nth=2
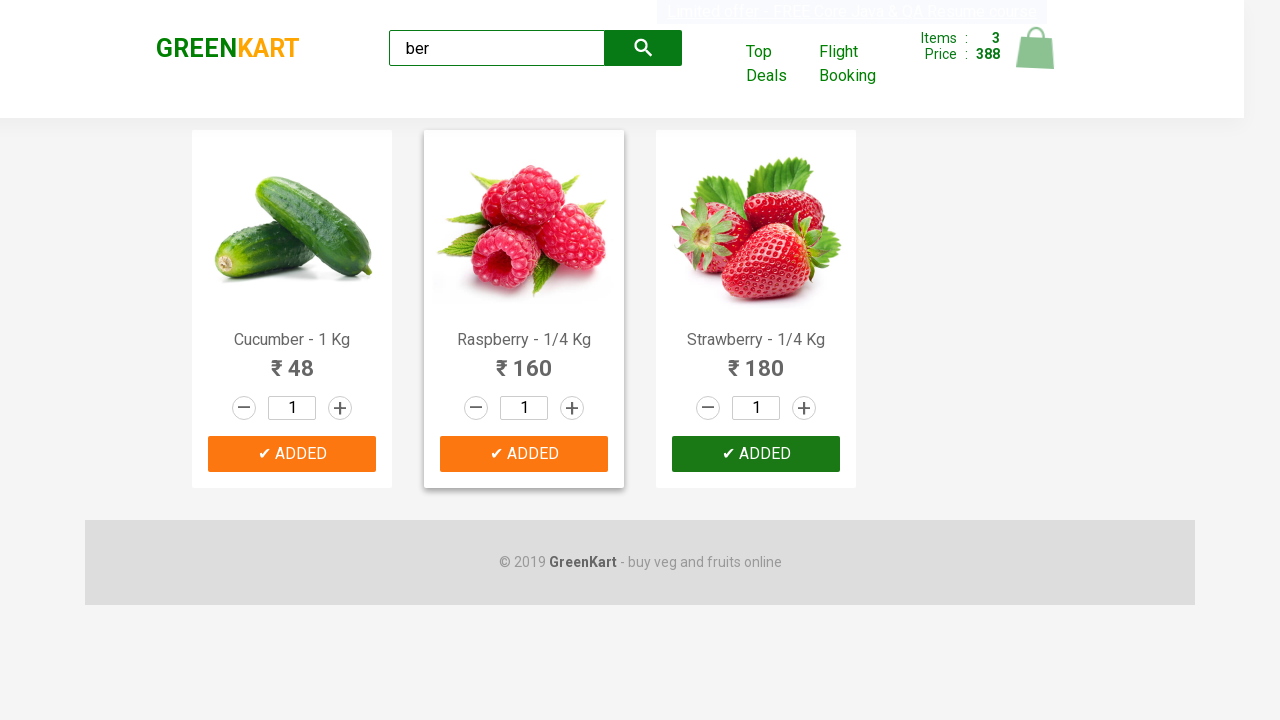

Waited for cart to update after adding product 3
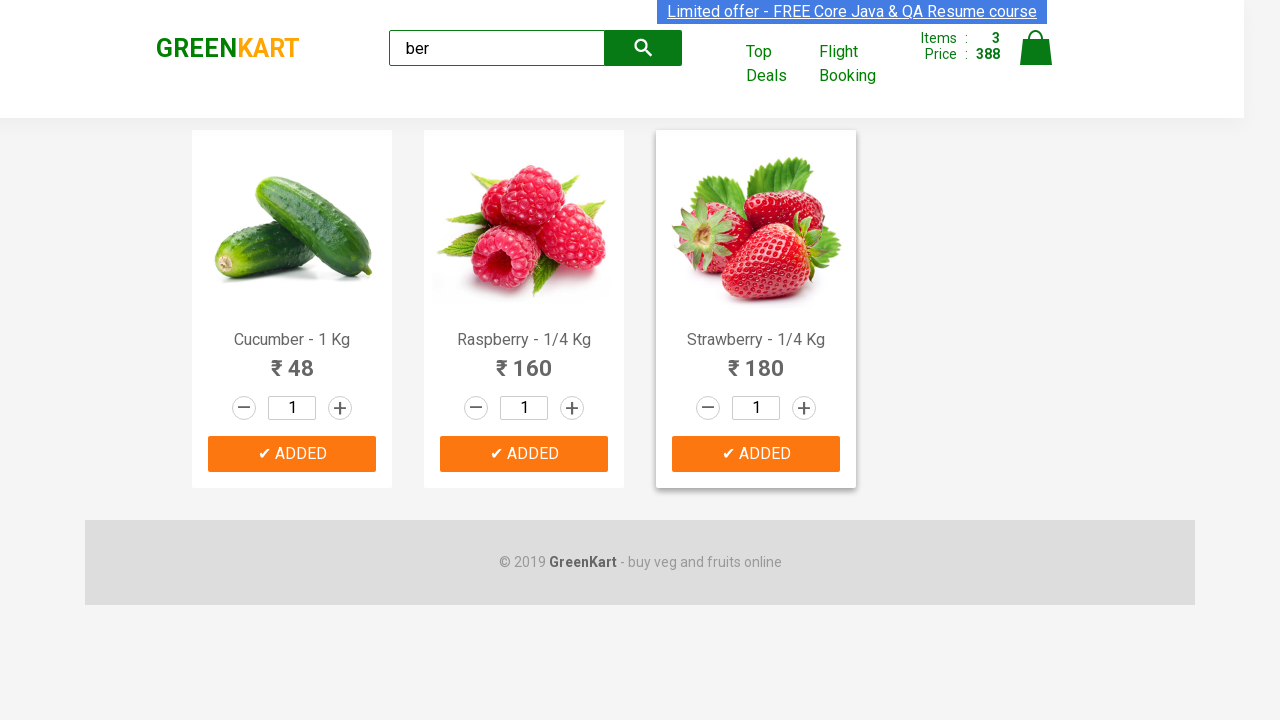

Clicked on cart icon at (1036, 48) on img[alt='Cart']
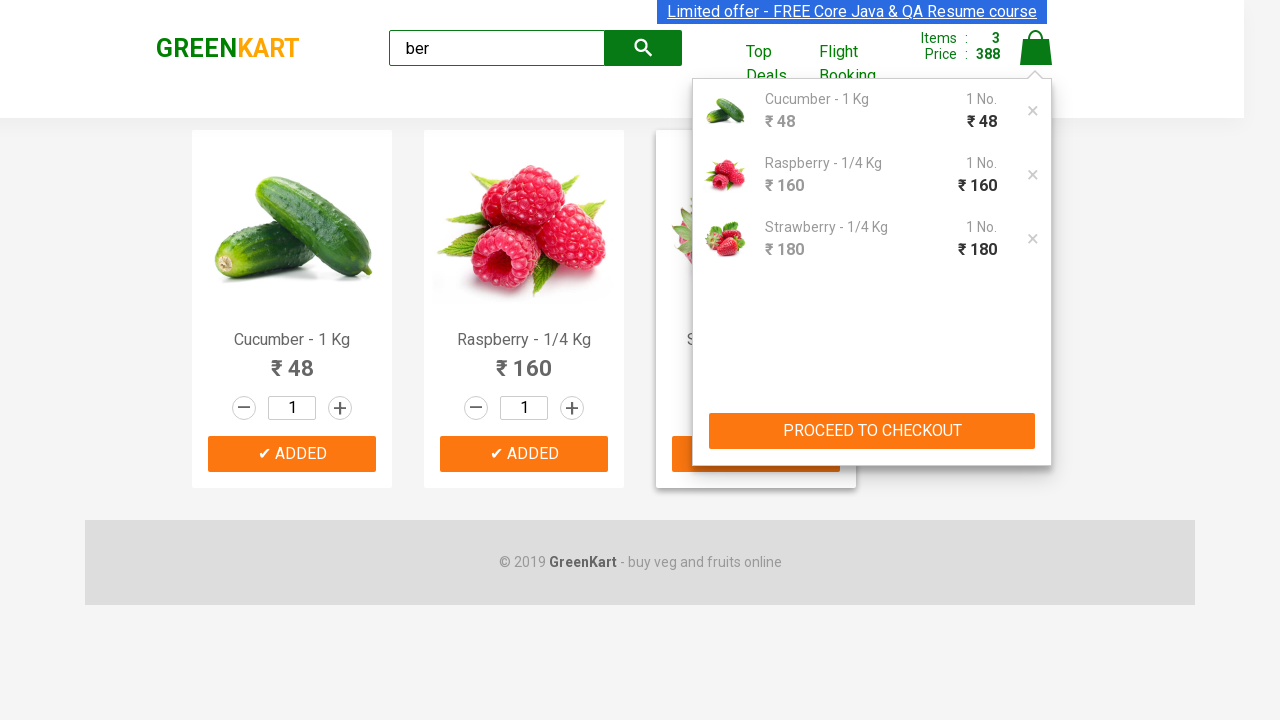

Clicked 'PROCEED TO CHECKOUT' button at (872, 431) on xpath=//button[text()='PROCEED TO CHECKOUT']
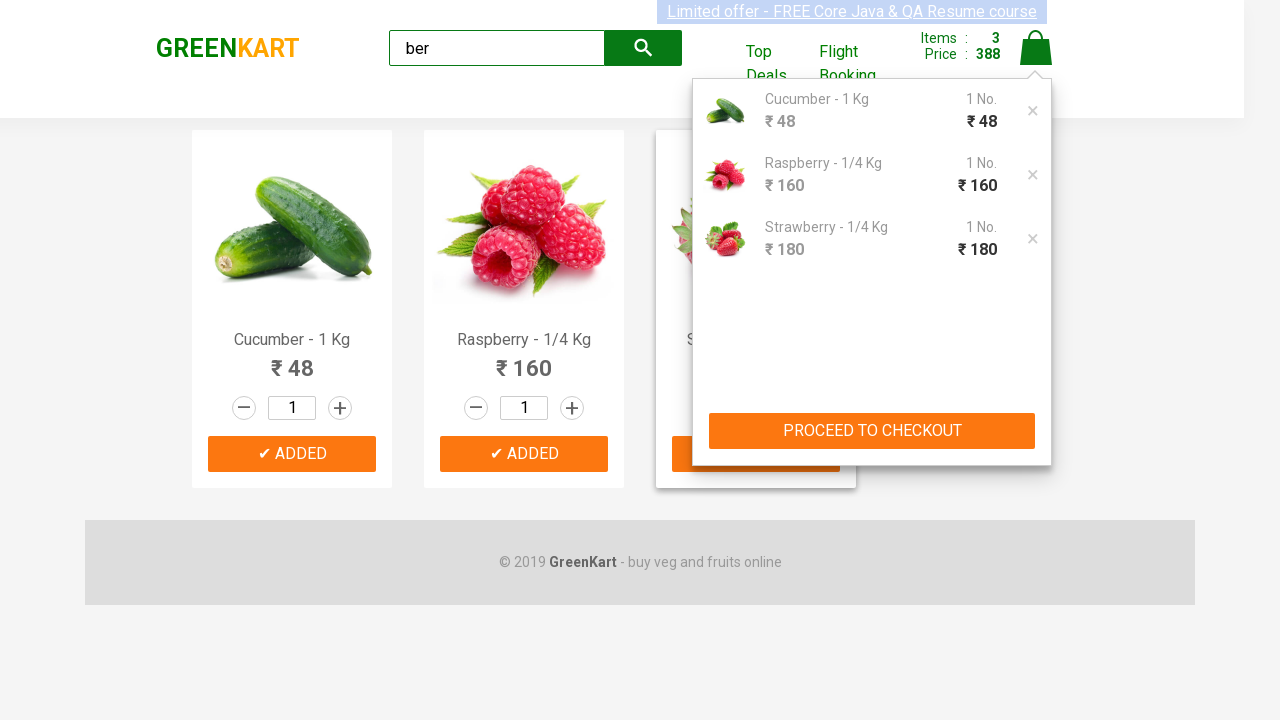

Waited for checkout page to load with promo code input field
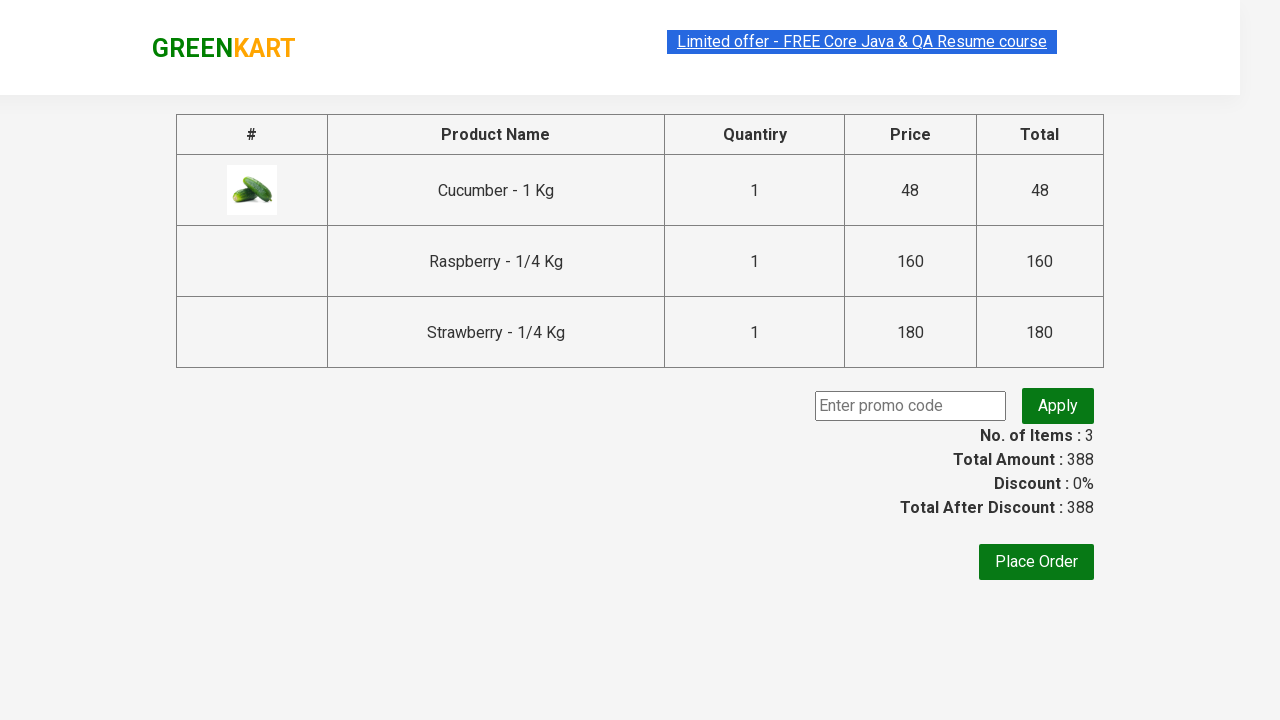

Entered promo code 'rahulshettyacademy' on .promoCode
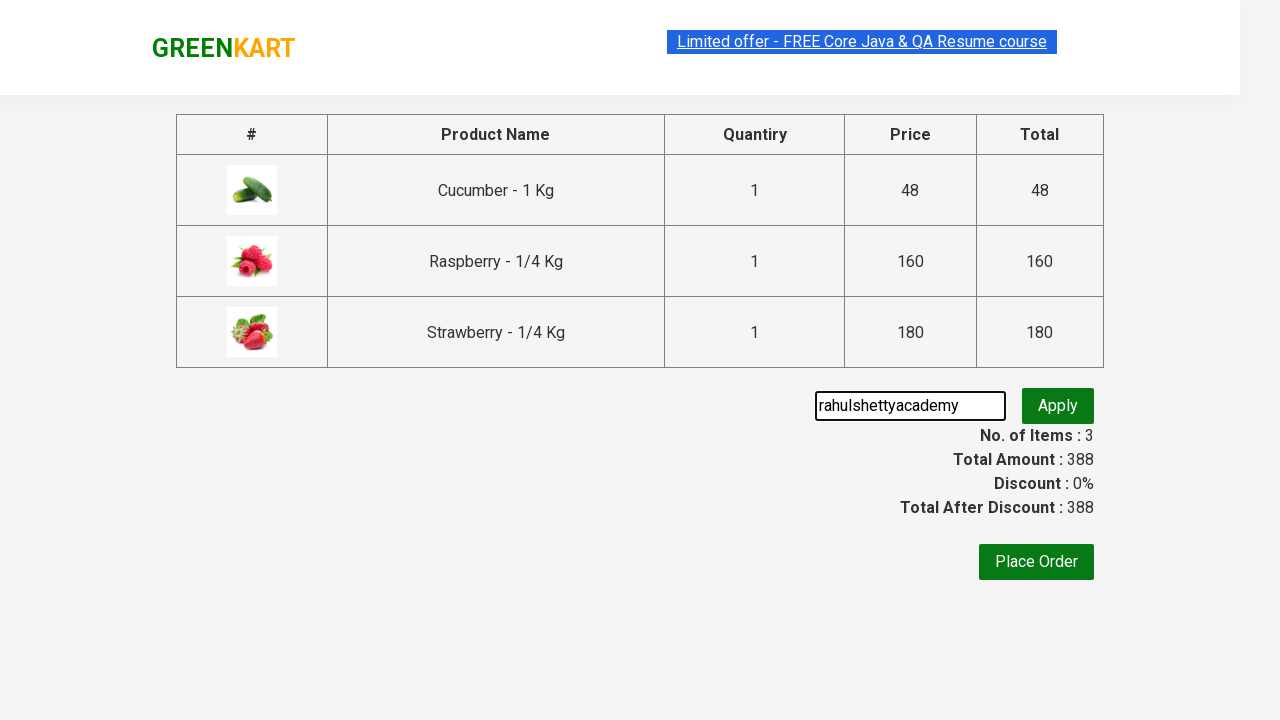

Clicked 'Apply' button to apply promo code at (1058, 406) on .promoBtn
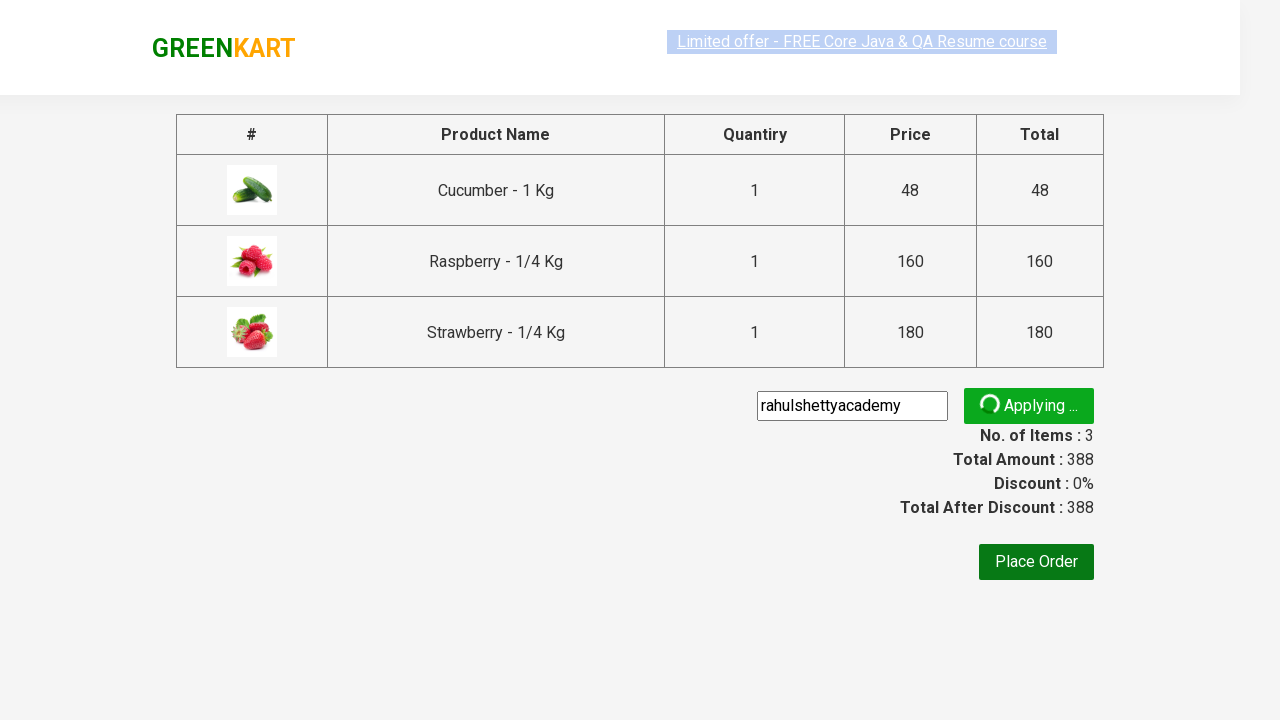

Promo code successfully applied and discount verified
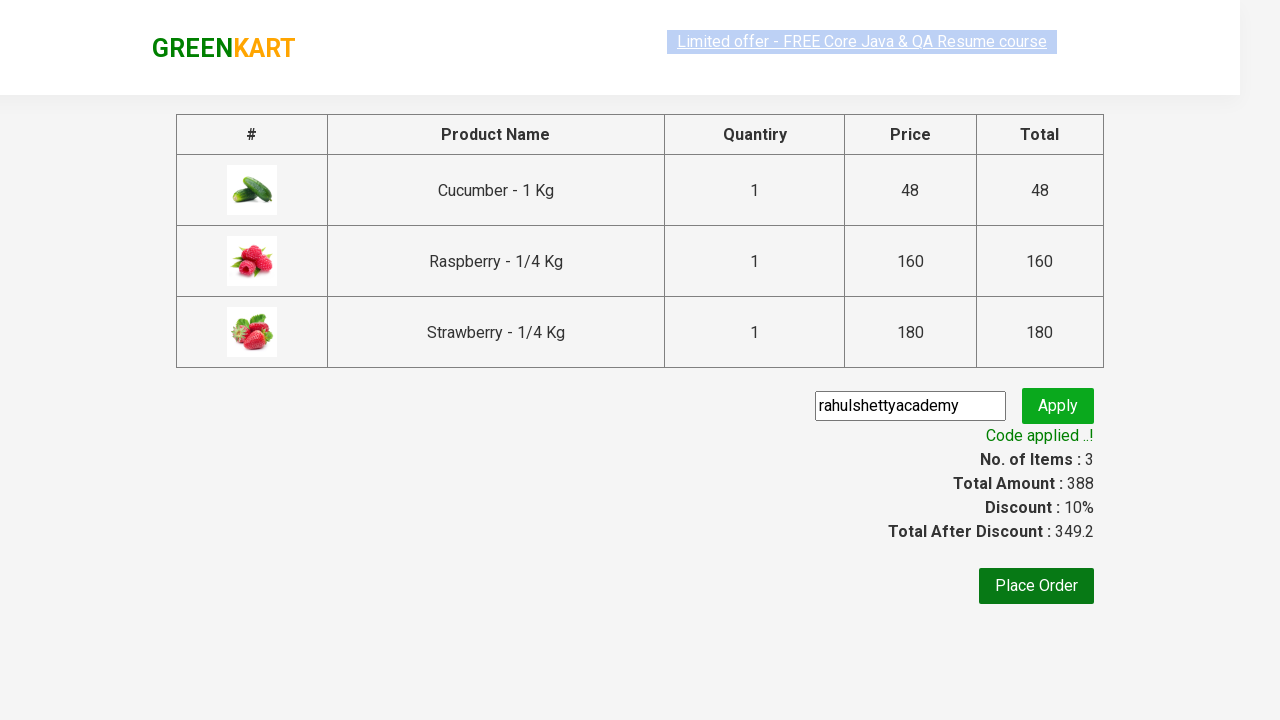

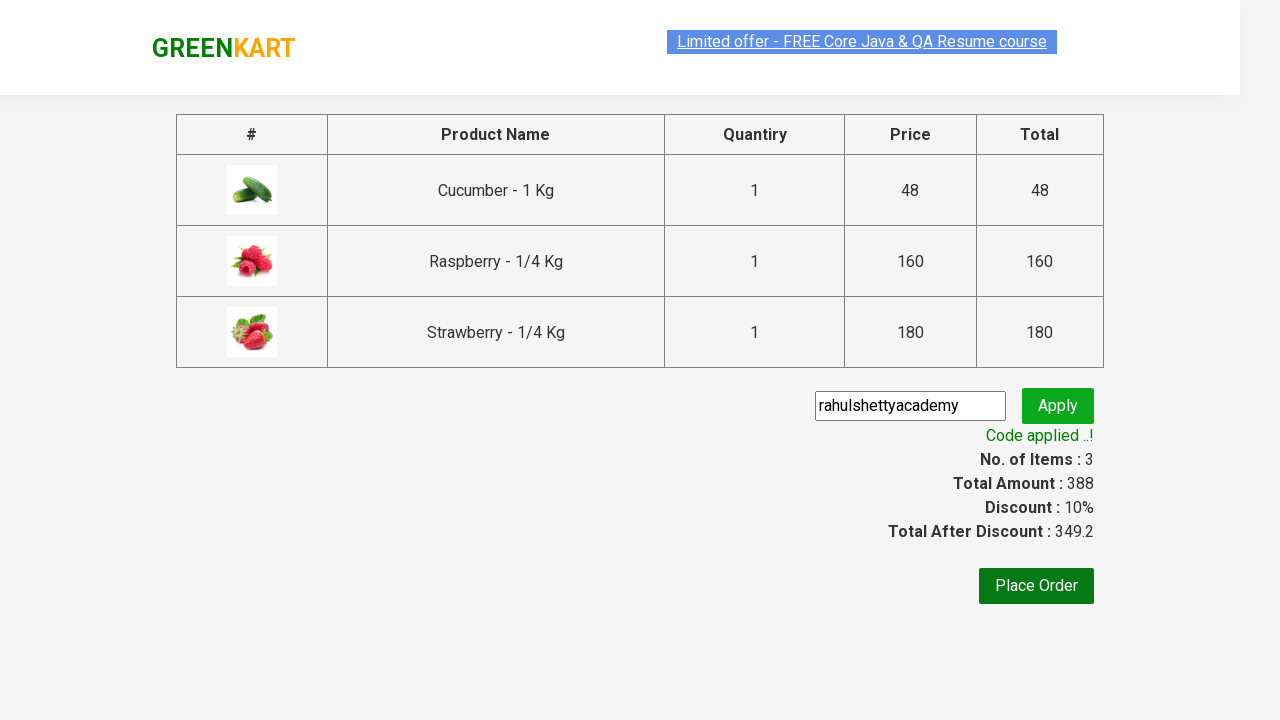